Tests sorting GridList elements by clicking the sort button multiple times after switching to GridList view.

Starting URL: https://next.fritz2.dev/headless-demo/#dataCollection

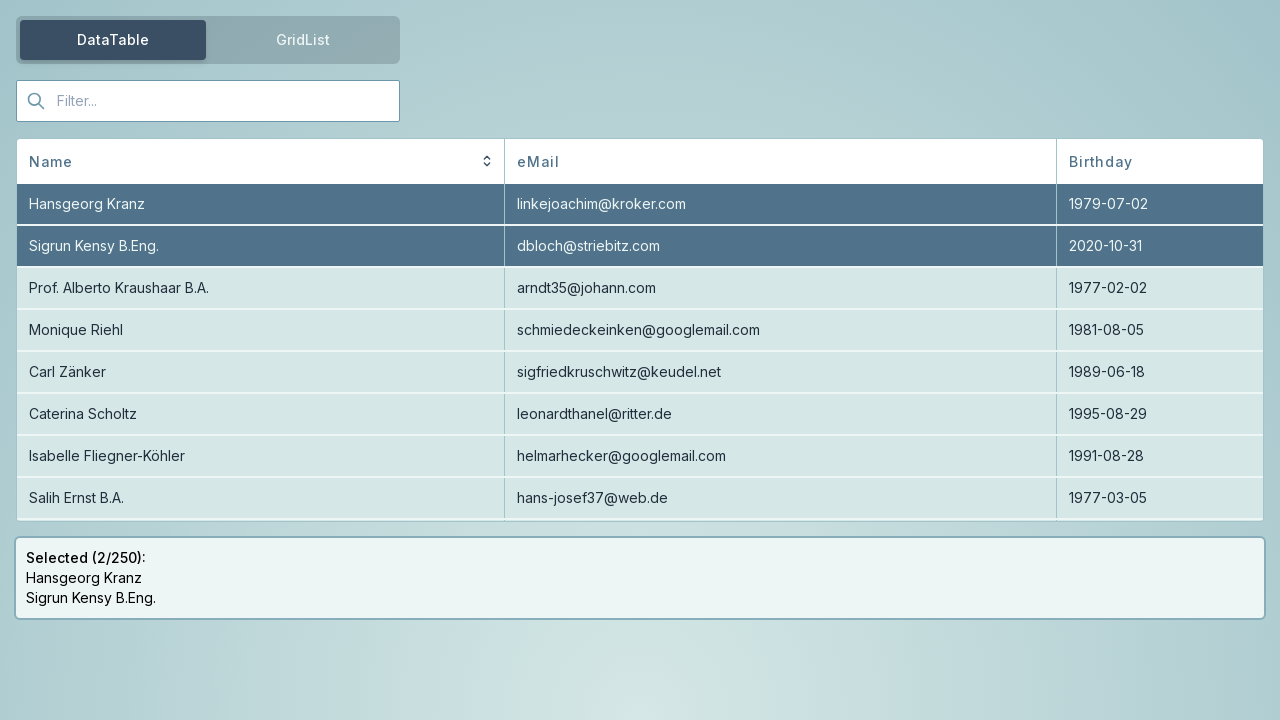

Clicked tab to switch to GridList view at (303, 40) on #tabGroup-tab-list-tab-1
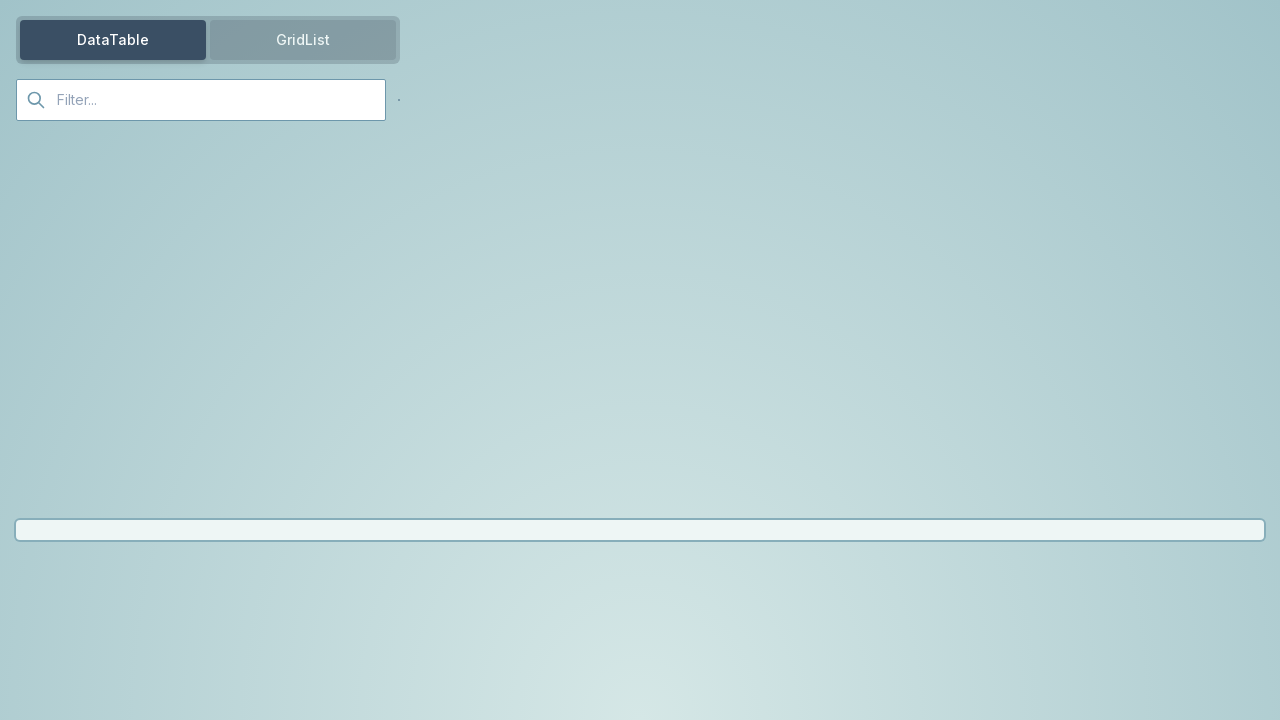

Located sort button for GridList
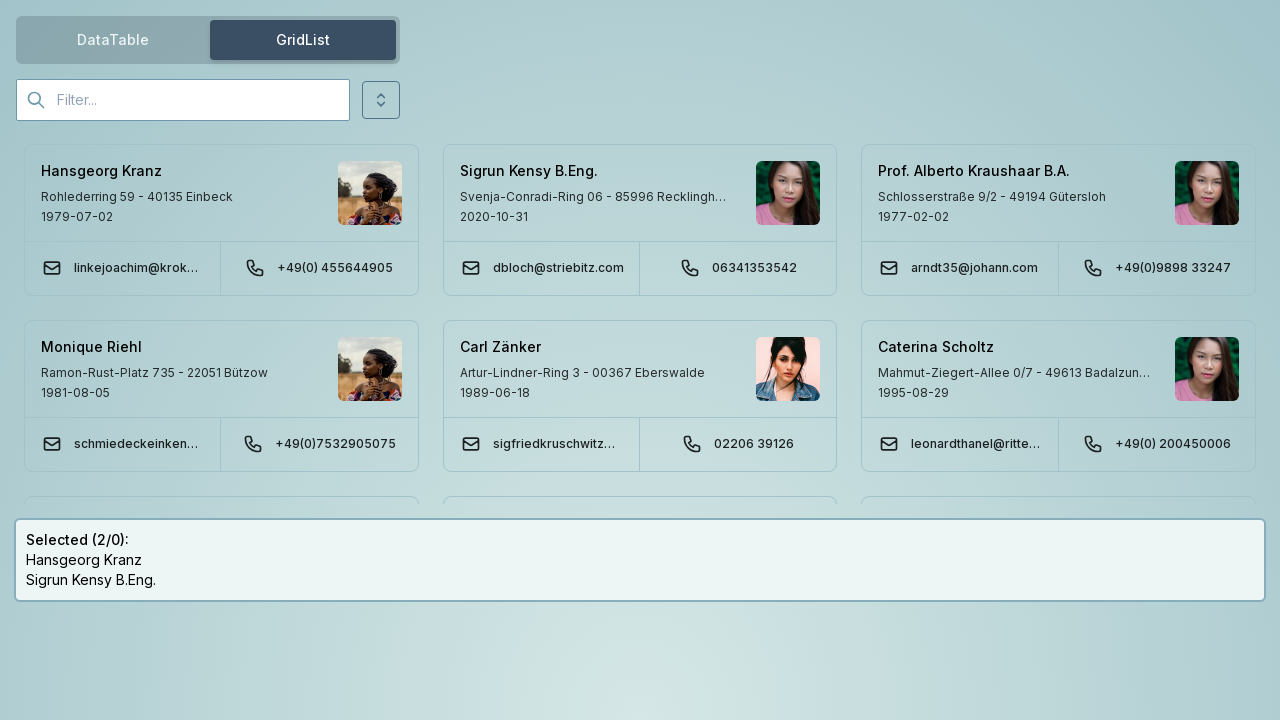

Clicked sort button to sort ascending at (381, 100) on #gridList-sort-name
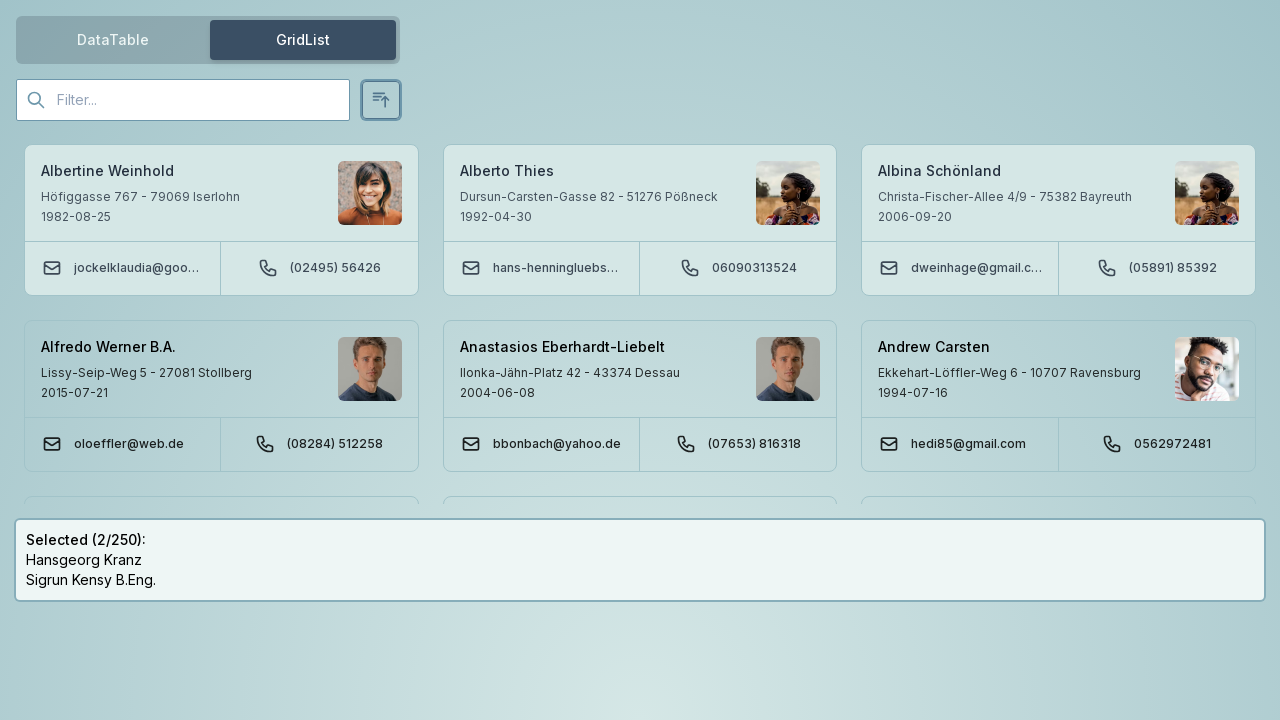

Moved mouse to neutral position after sorting ascending at (0, 0)
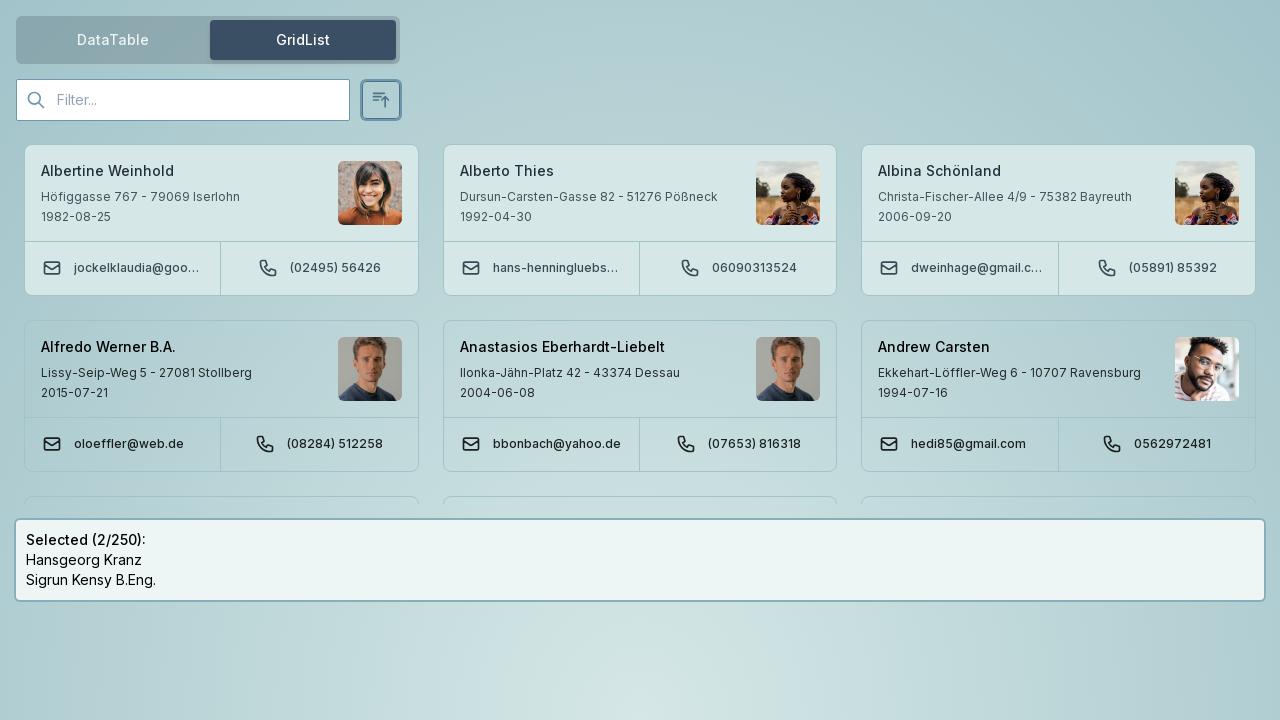

Clicked sort button to sort descending at (381, 100) on #gridList-sort-name
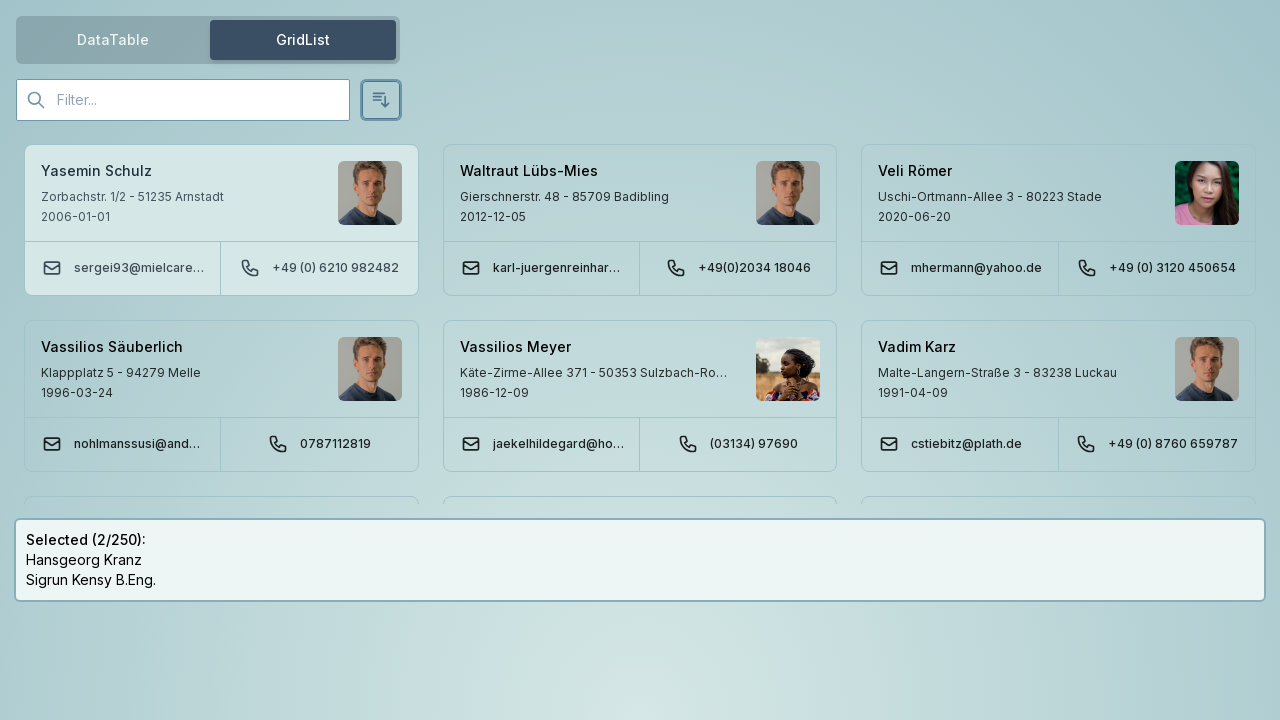

Moved mouse to neutral position after sorting descending at (0, 0)
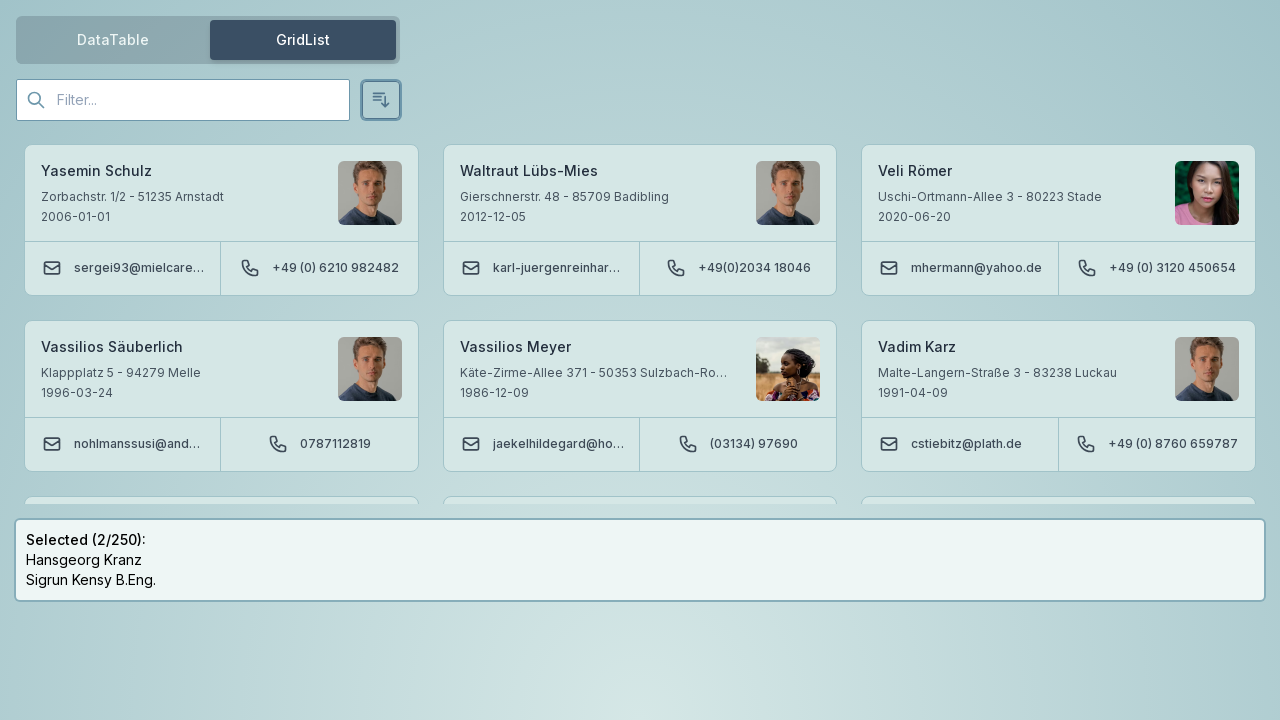

Clicked sort button to reset to default order at (381, 100) on #gridList-sort-name
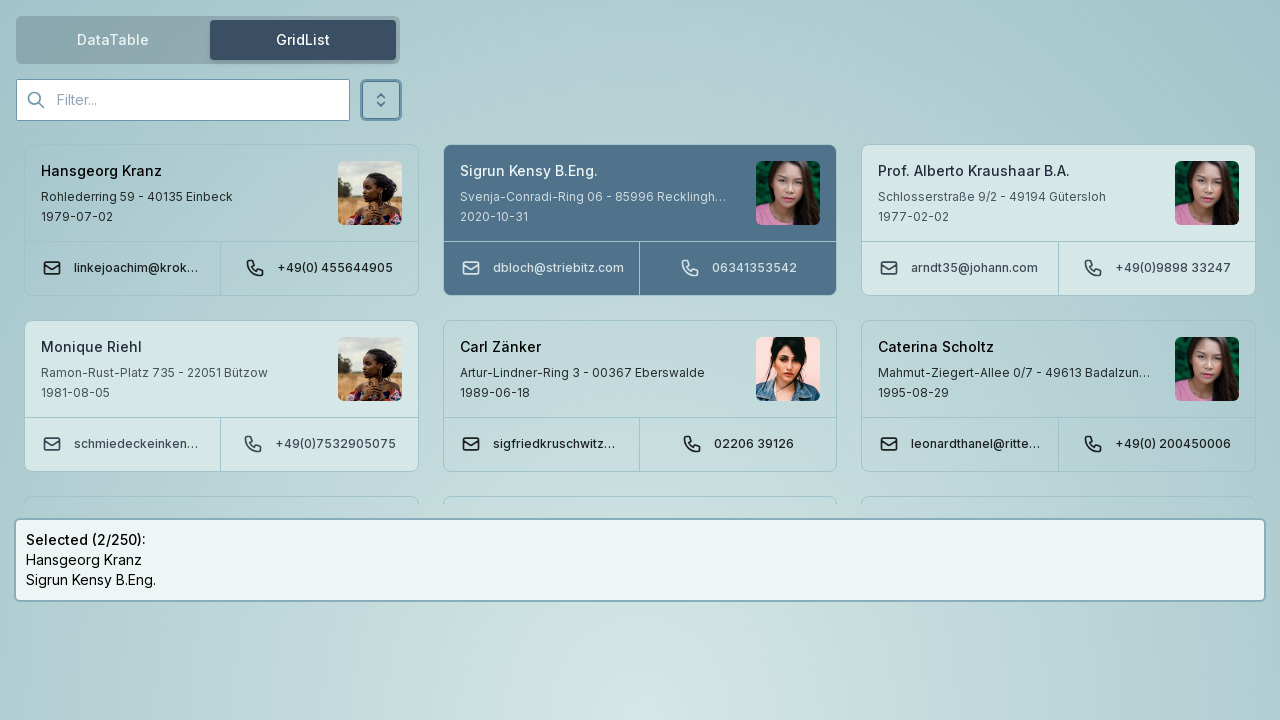

Moved mouse to neutral position after resetting sort order at (0, 0)
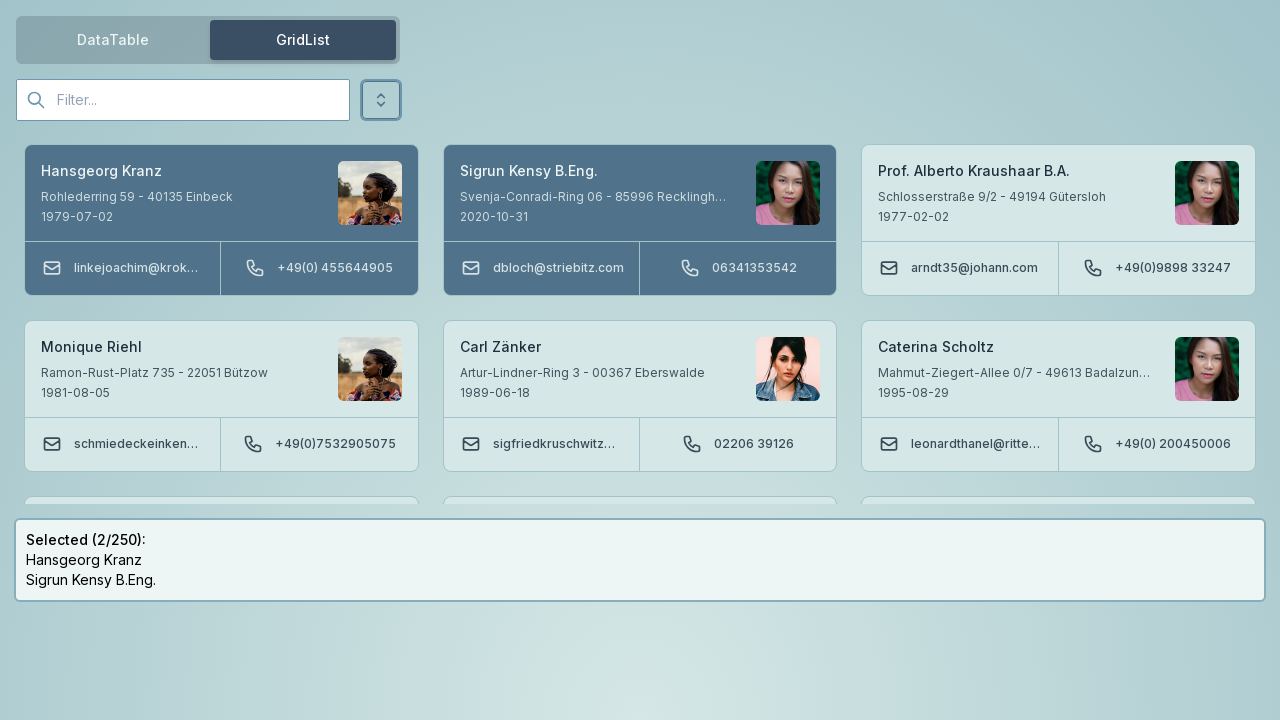

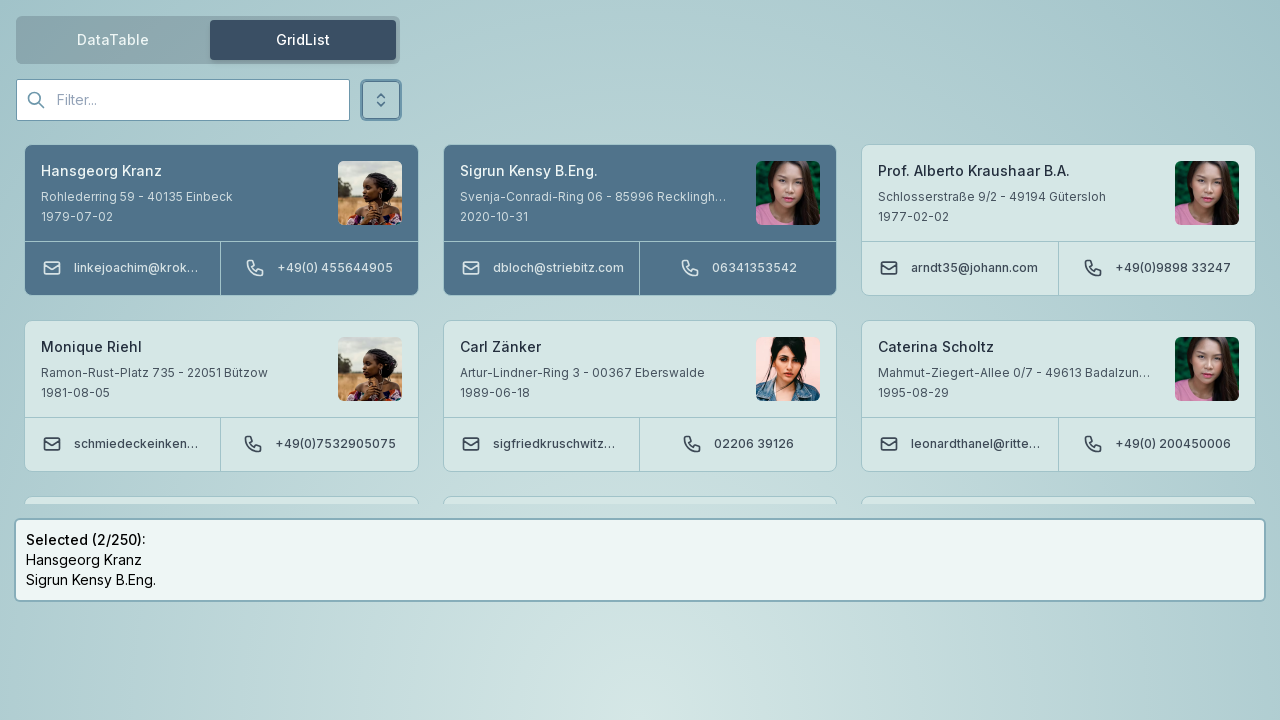